Tests autosuggestive dropdown functionality by typing "ind" and selecting "India" from the suggestions

Starting URL: https://rahulshettyacademy.com/dropdownsPractise/

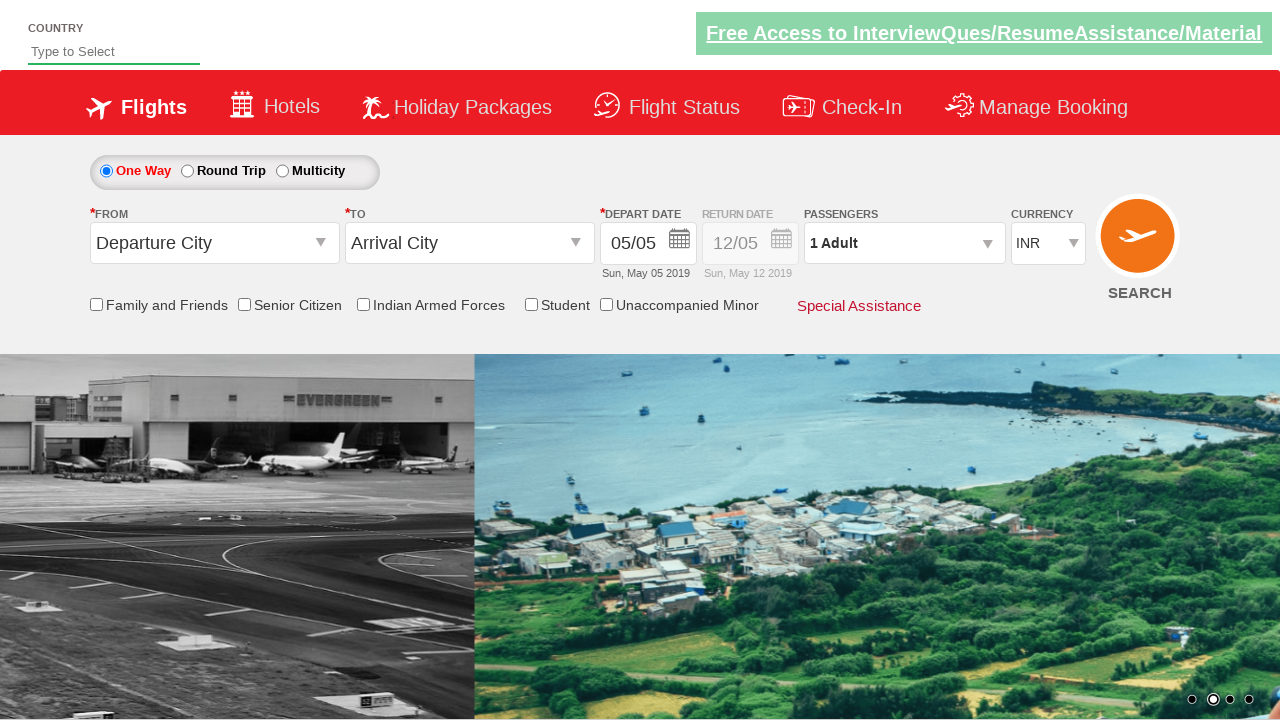

Typed 'ind' into the autosuggestive input field on input[class*='inputs']
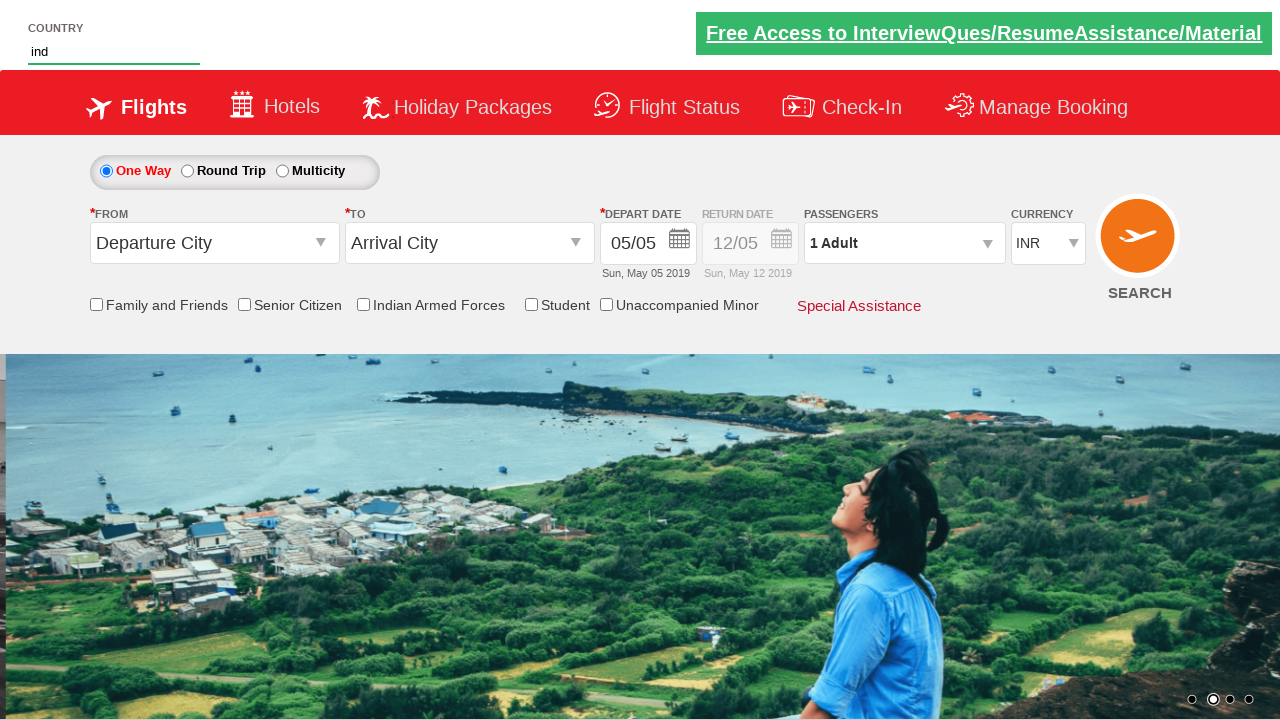

Autosuggestive dropdown suggestions appeared
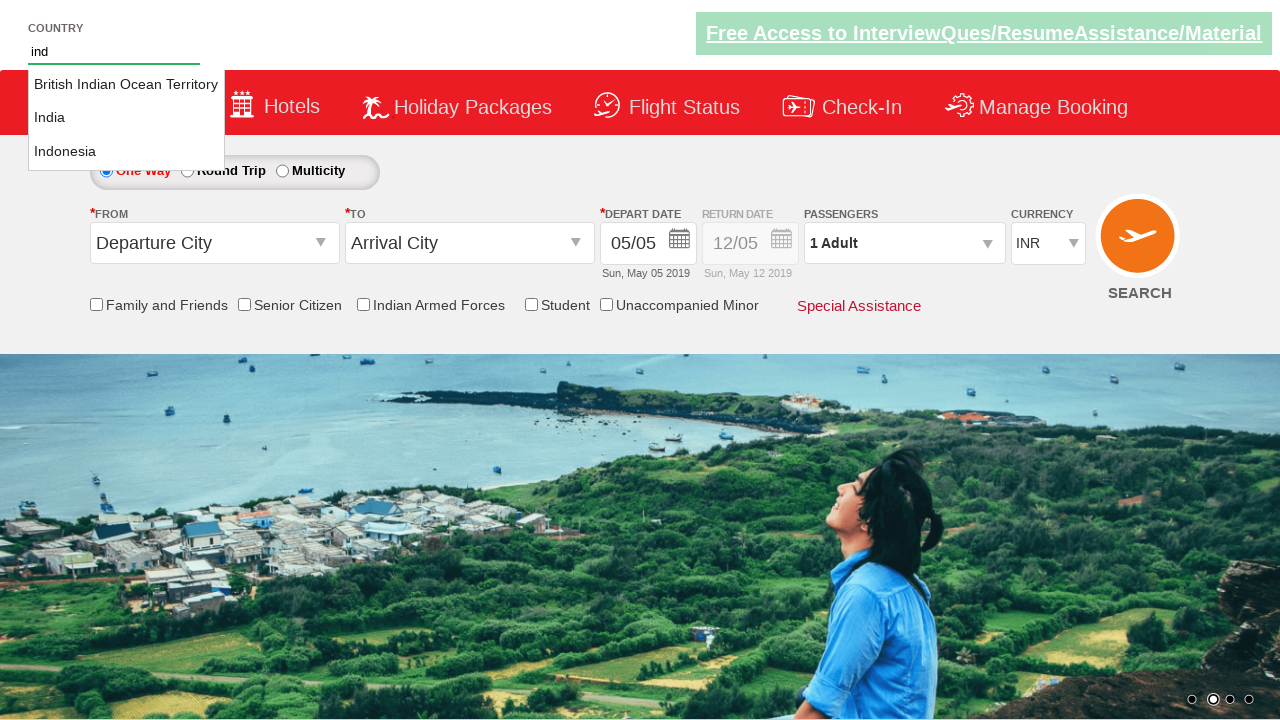

Retrieved all suggestion options from dropdown
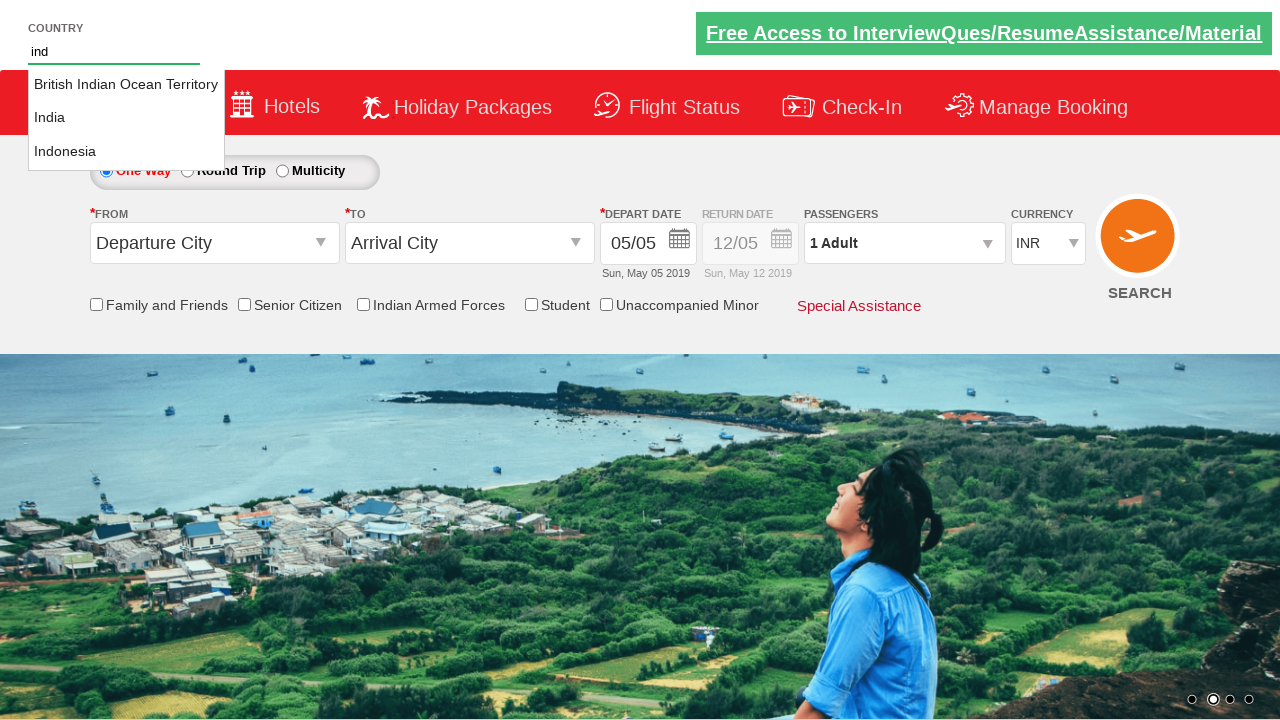

Selected 'India' from the autosuggestive dropdown
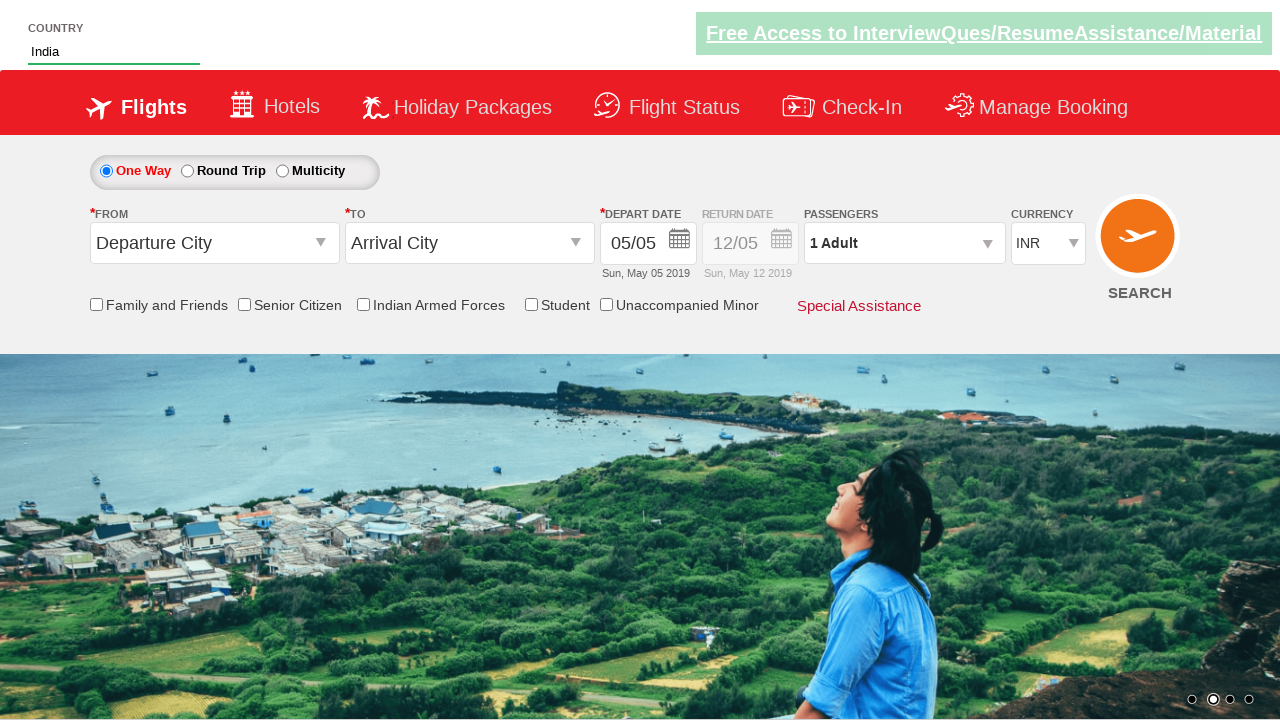

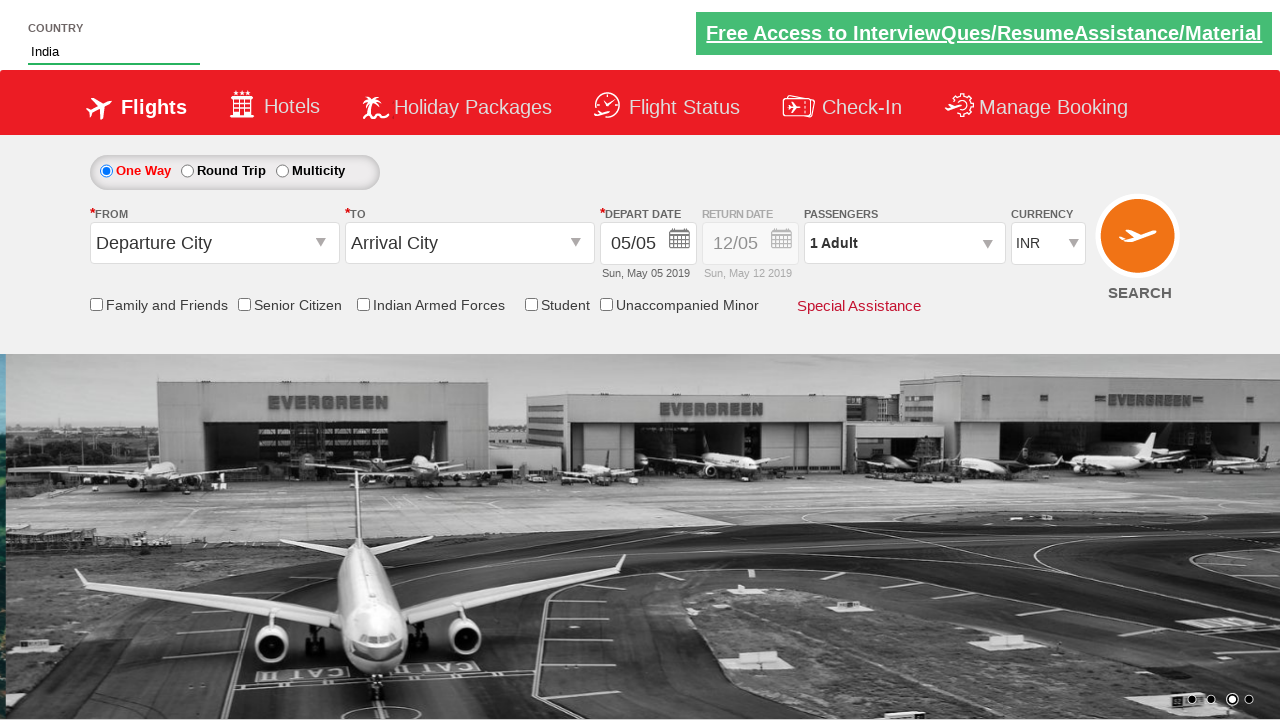